Tests iframe interaction on W3Schools Try It editor by switching to iframe, executing JavaScript function, and switching back to main context

Starting URL: https://www.w3schools.com/jsref/tryit.asp?filename=tryjsref_submit_get

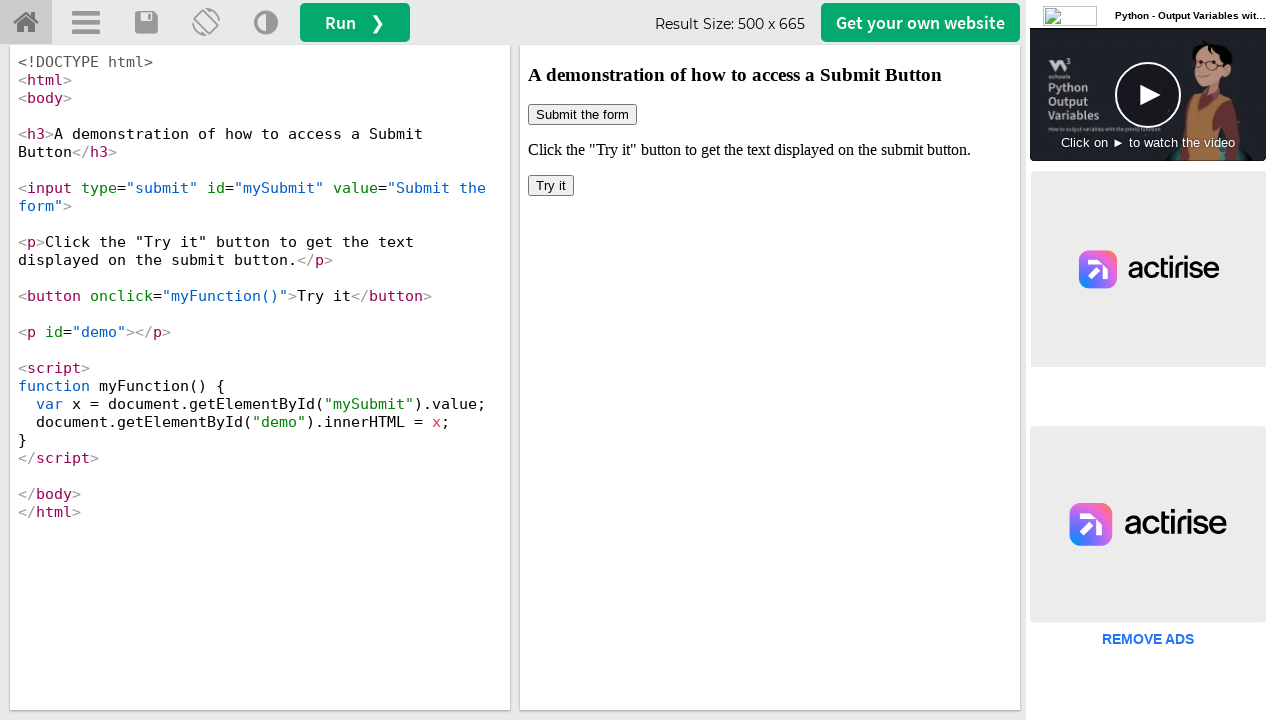

Retrieved all frames on the page
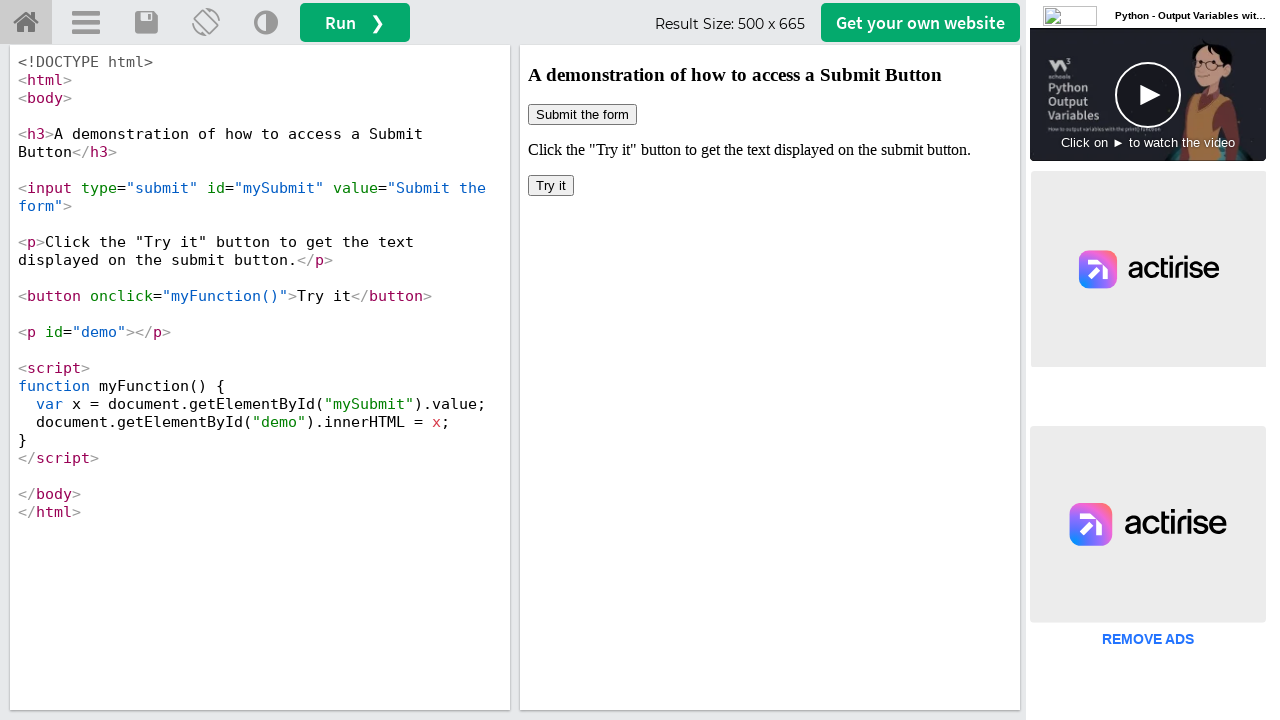

Switched to iframeResult iframe
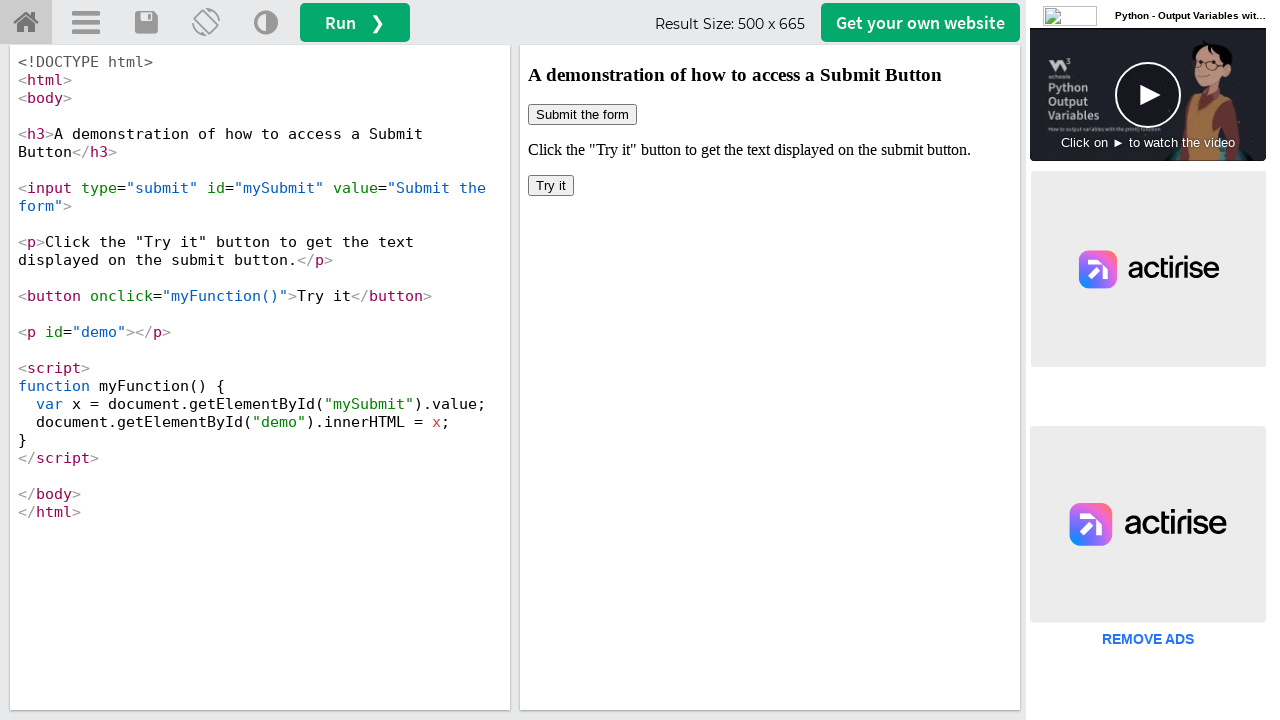

Executed myFunction() within the iframe context
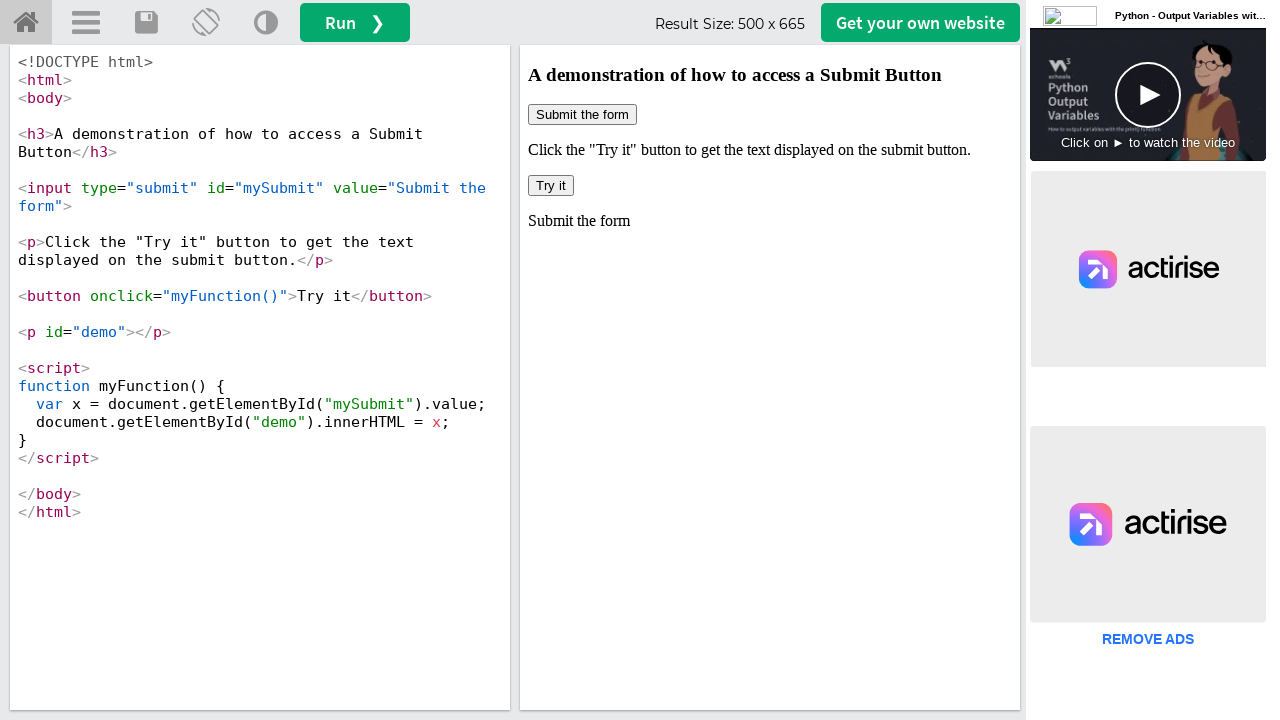

Completed iframe interaction test
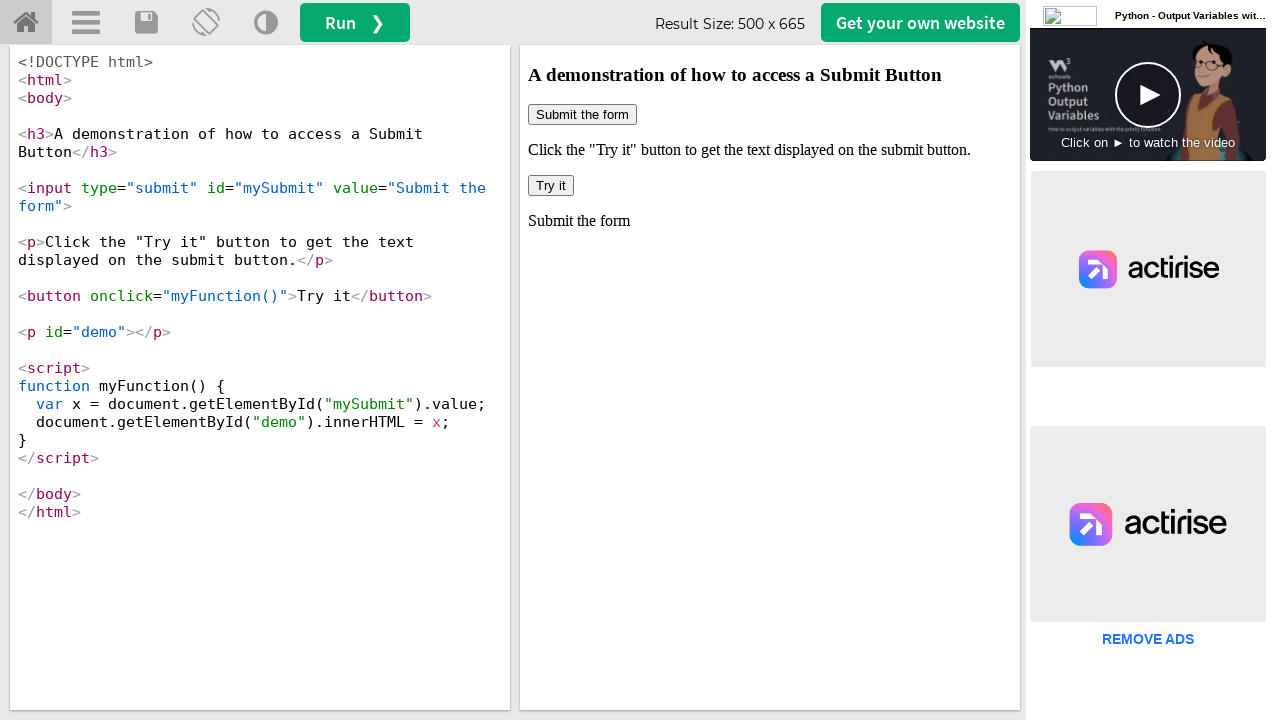

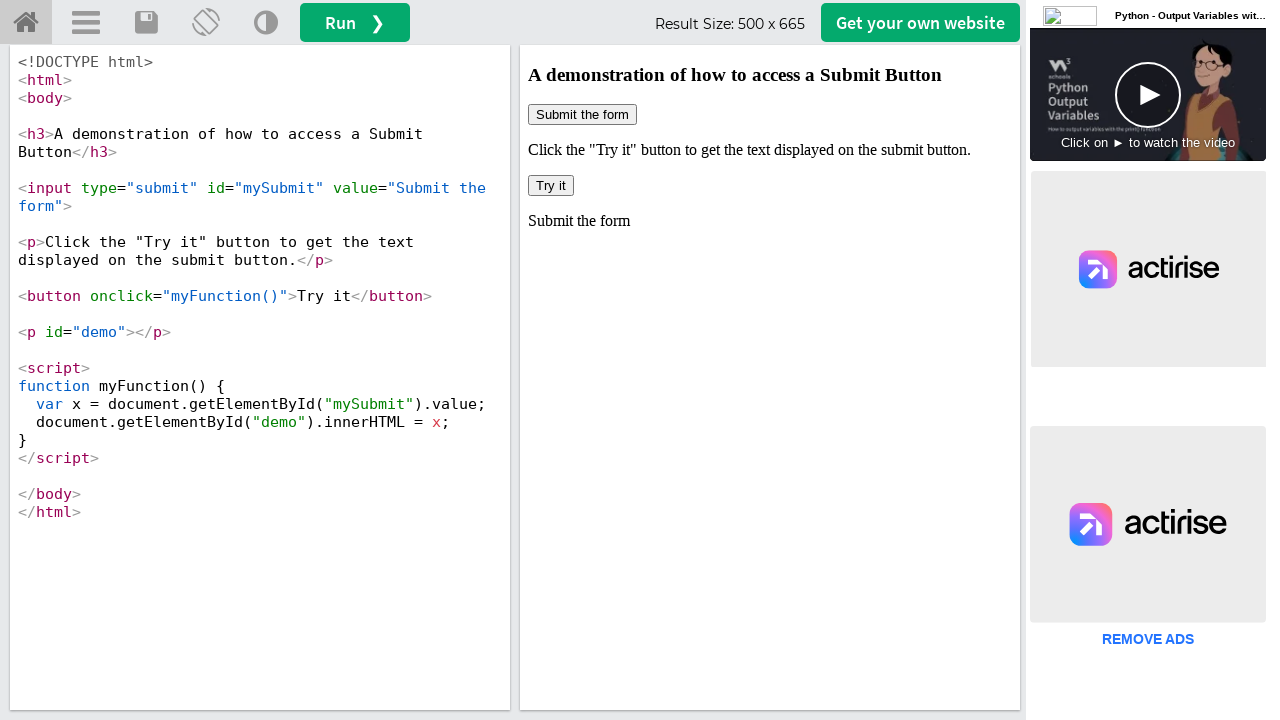